Tests infinite scroll functionality by waiting for initial paragraphs to load, scrolling to the last paragraph, and verifying that more paragraphs are loaded dynamically.

Starting URL: https://bonigarcia.dev/selenium-webdriver-java/infinite-scroll.html

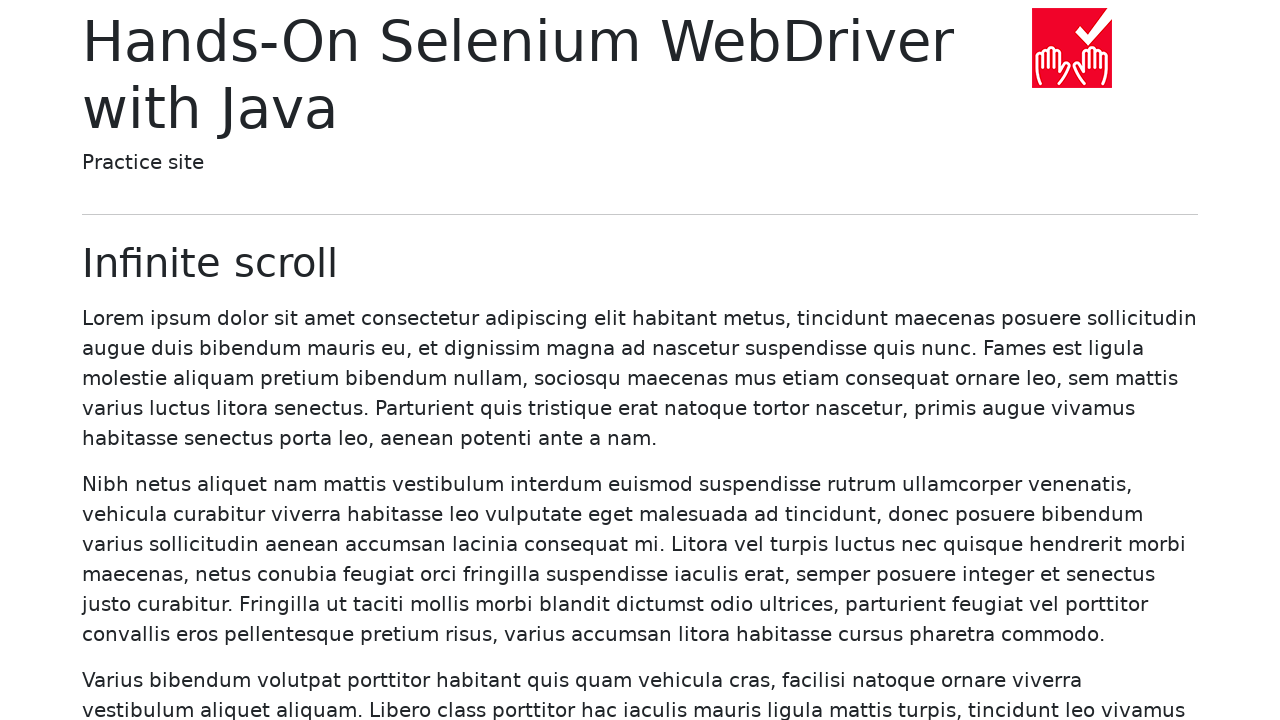

Waited for initial paragraphs to load
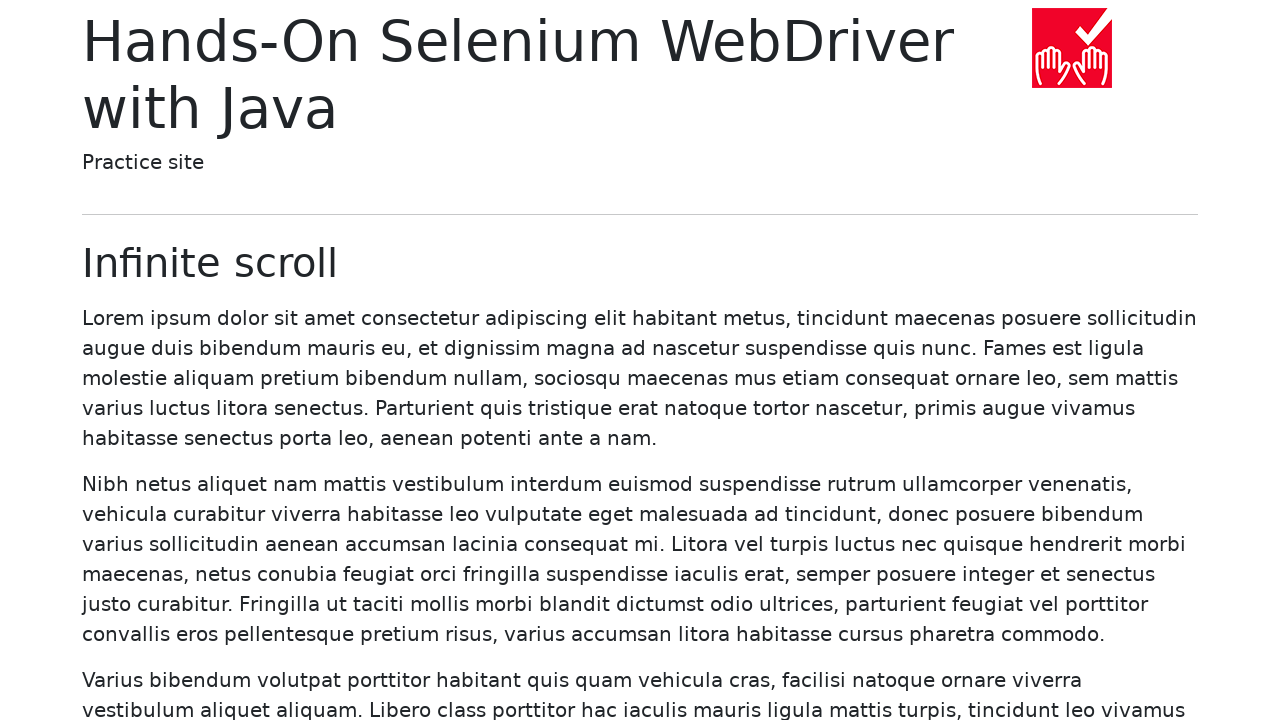

Retrieved initial paragraph count: 20 paragraphs
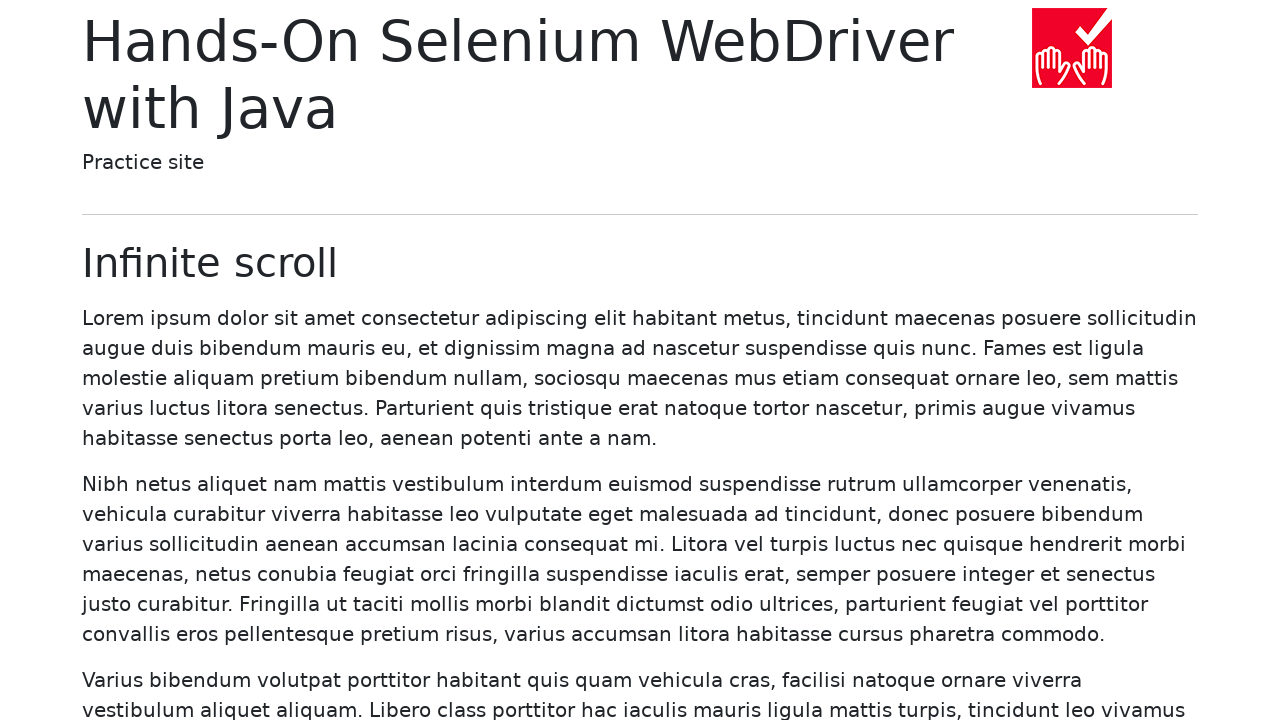

Scrolled last paragraph (#20) into view to trigger infinite scroll
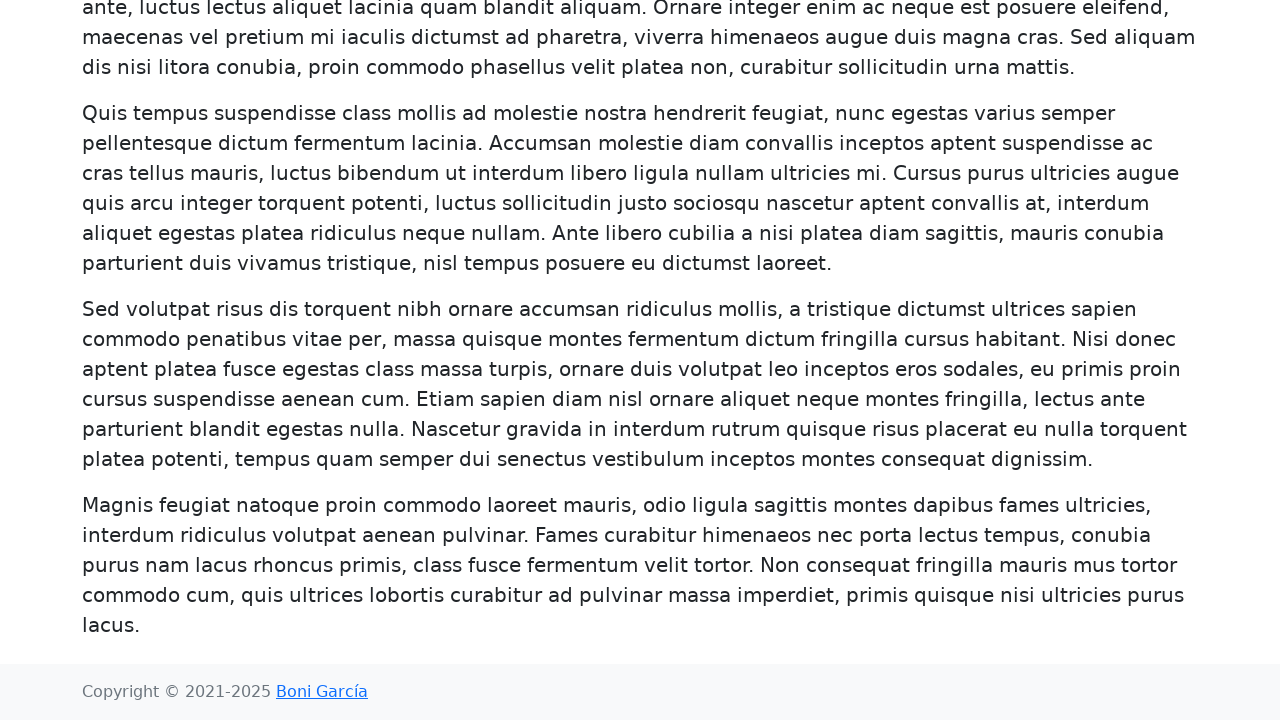

Verified that more paragraphs loaded dynamically (more than 20)
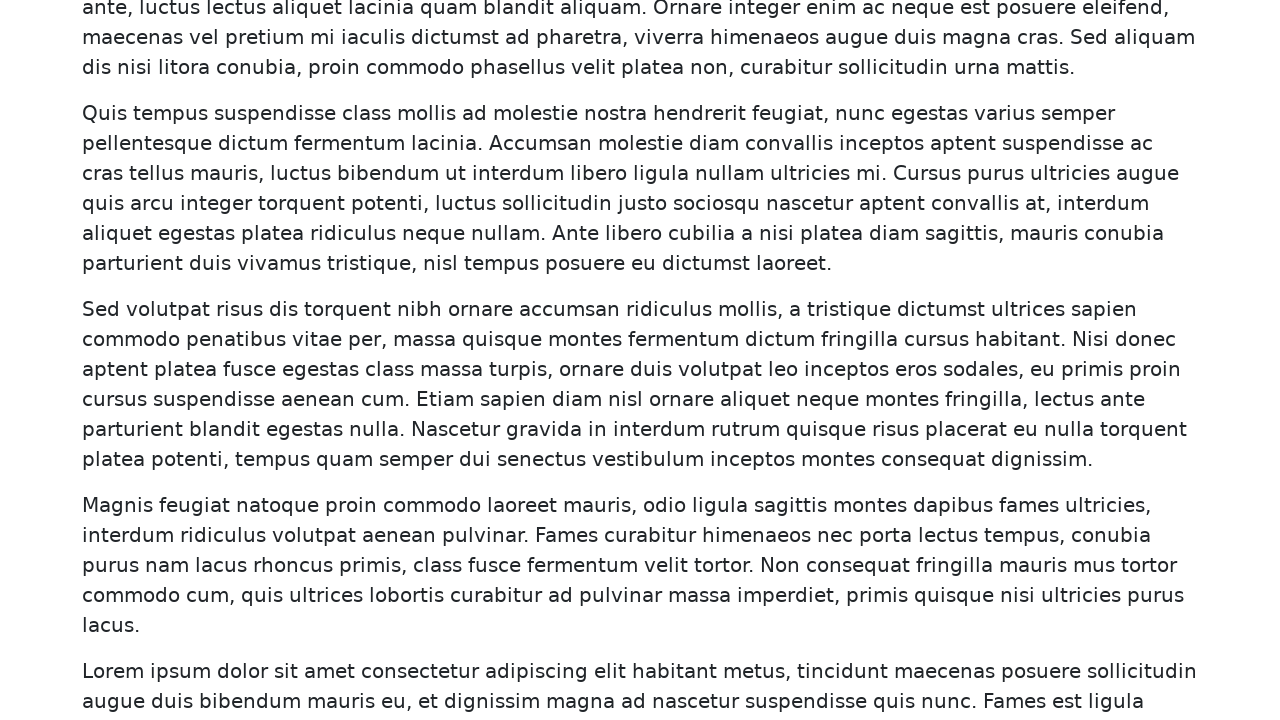

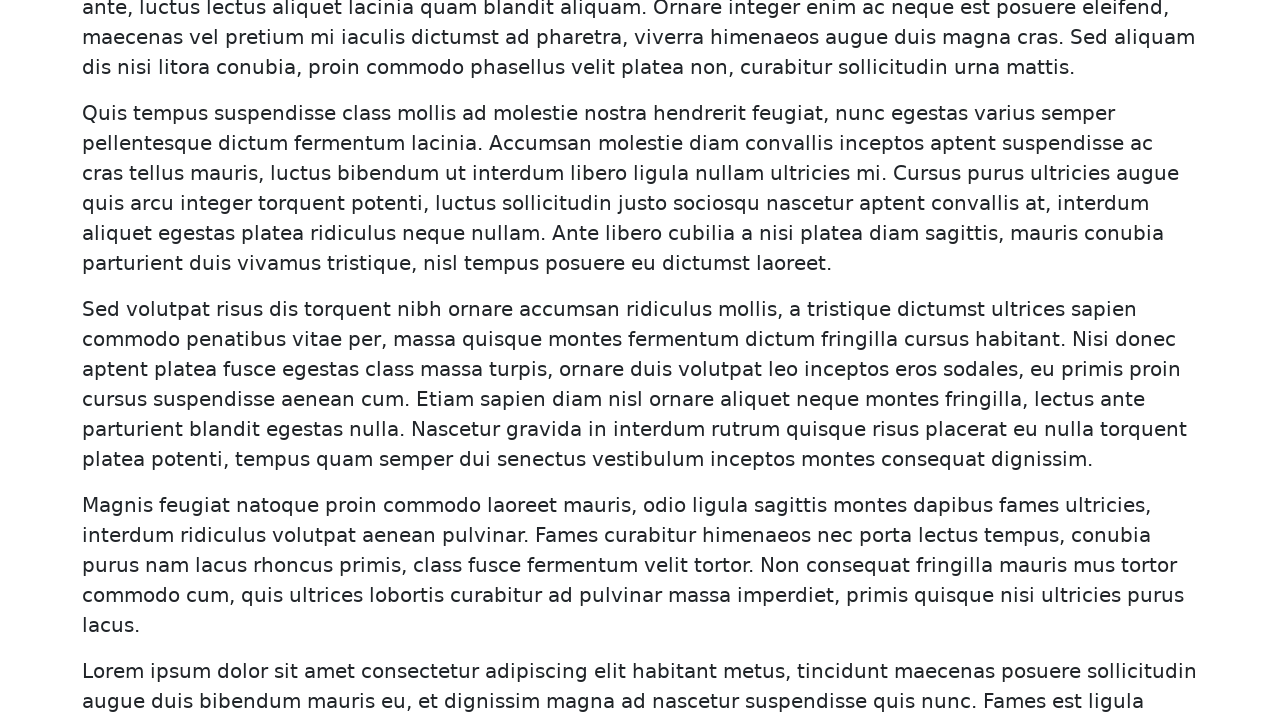